Tests broken link navigation by visiting various error status pages (404, 301, 500) and using browser back navigation to return to the main page, verifying page titles at each step

Starting URL: https://qavbox.github.io/demo/links/

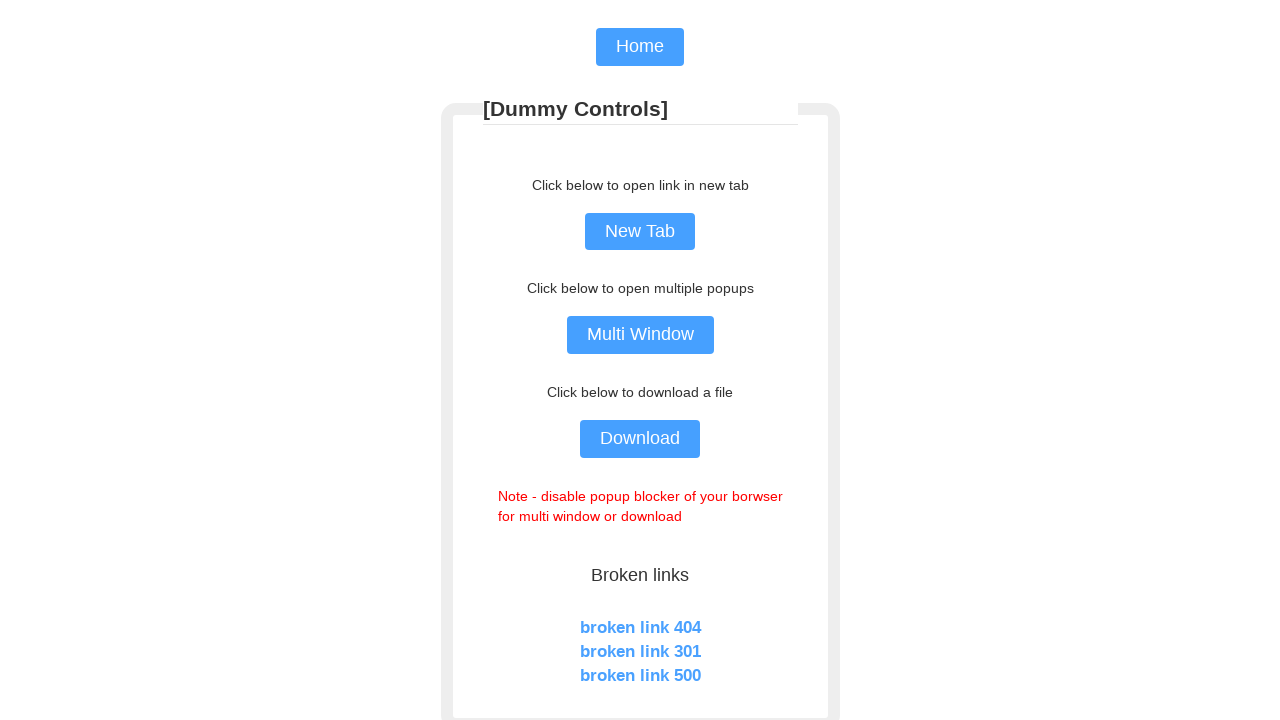

Verified main page title is 'Browser Windows'
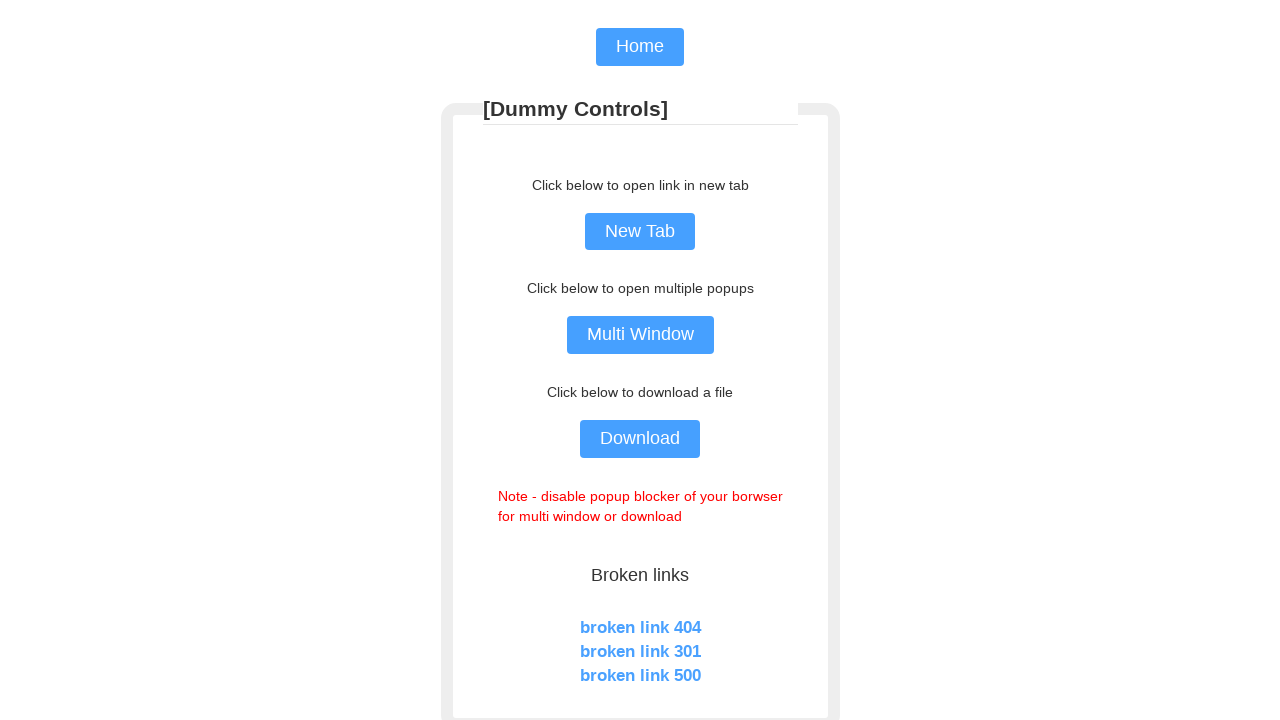

Navigated to 404 error page (qavalidation.com)
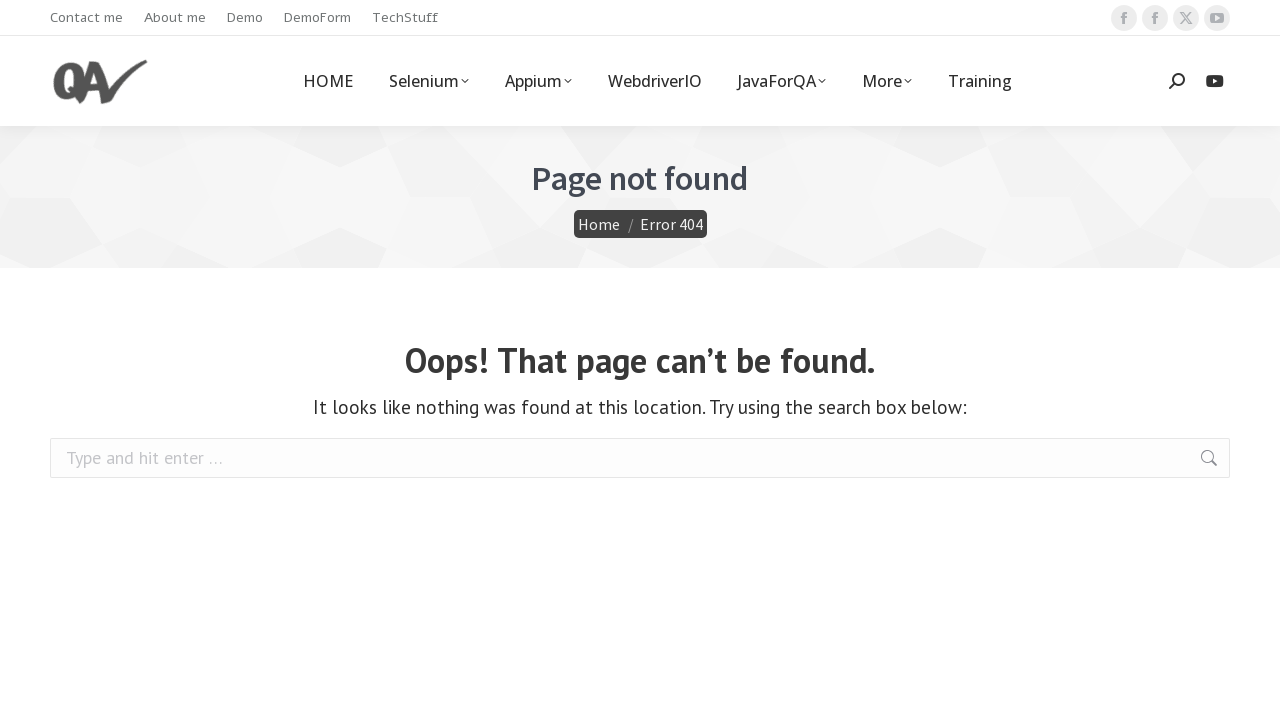

Verified 404 page title is 'Page not found - qavalidation'
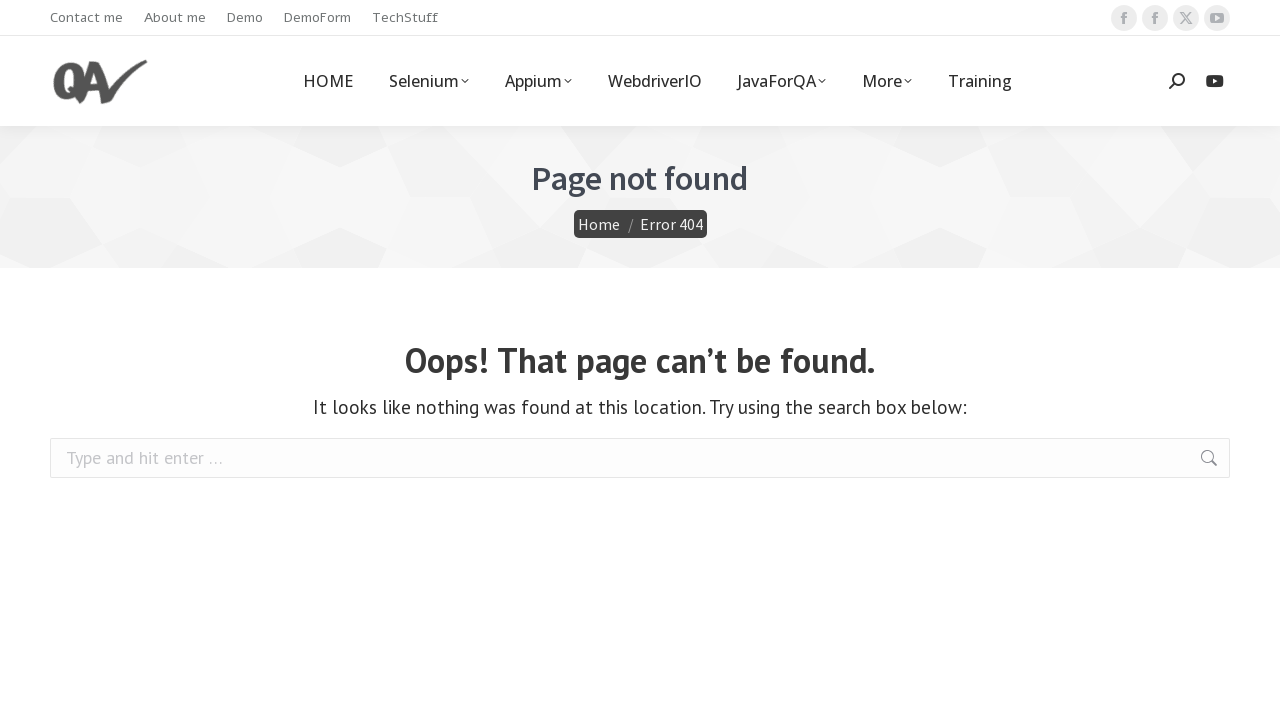

Navigated back from 404 page to main page
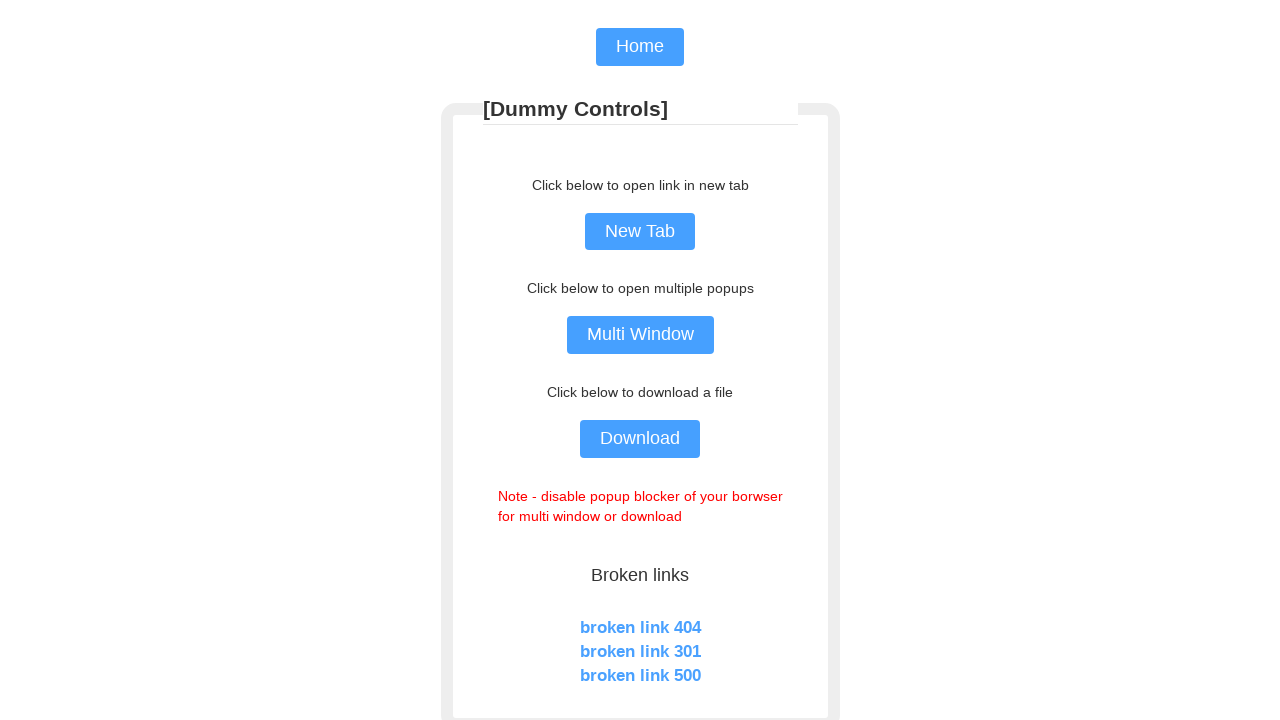

Verified main page title after returning from 404 page
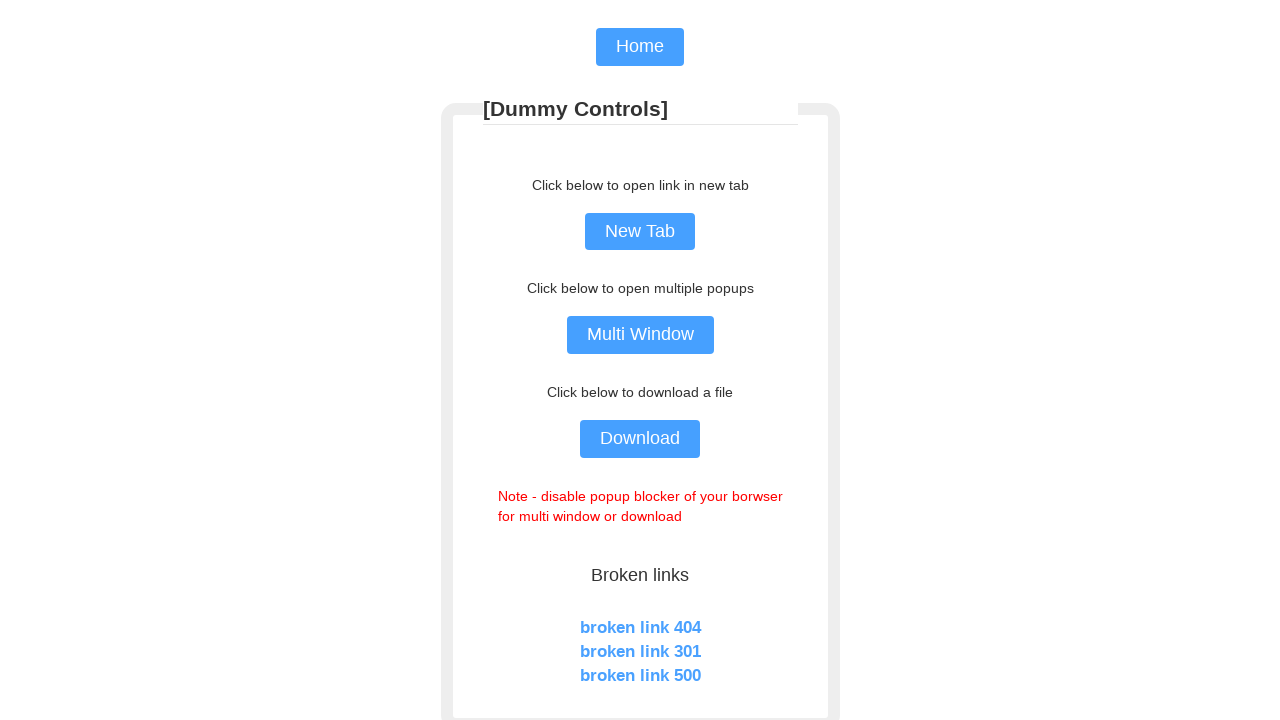

Navigated to 301 redirect page (the-internet.herokuapp.com)
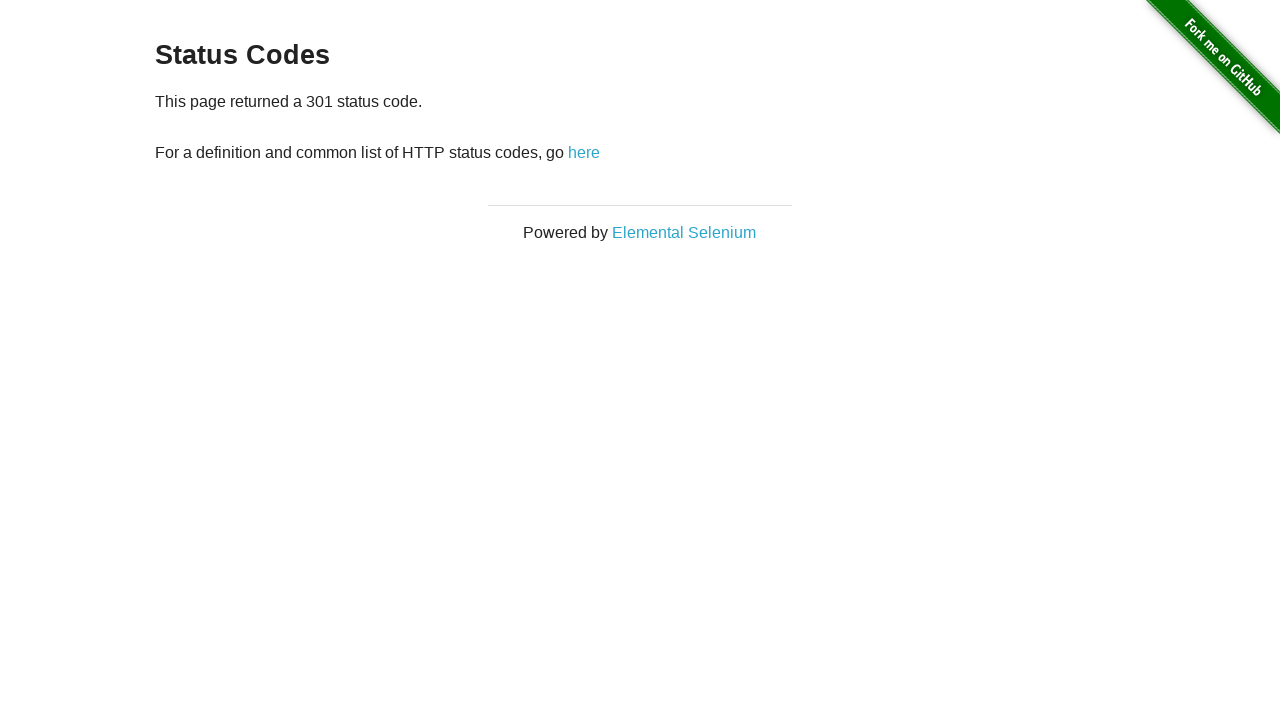

Verified 301 page title is 'The Internet'
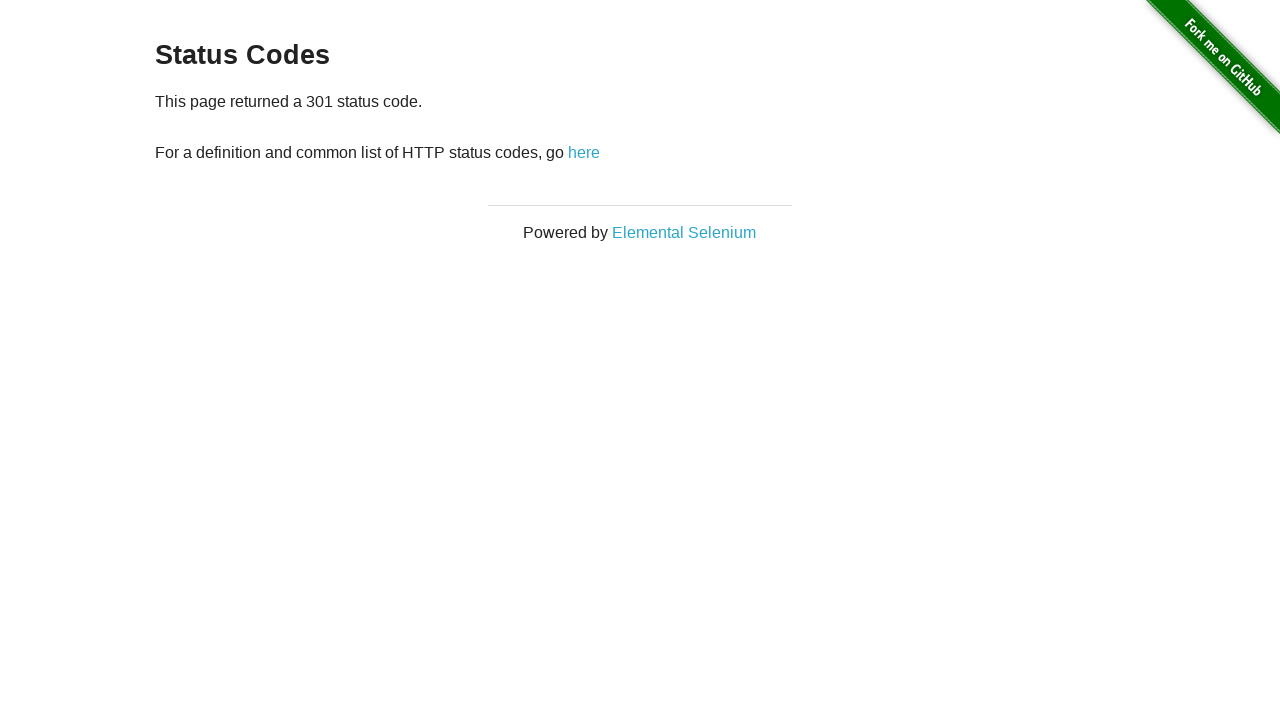

Navigated back from 301 page to main page
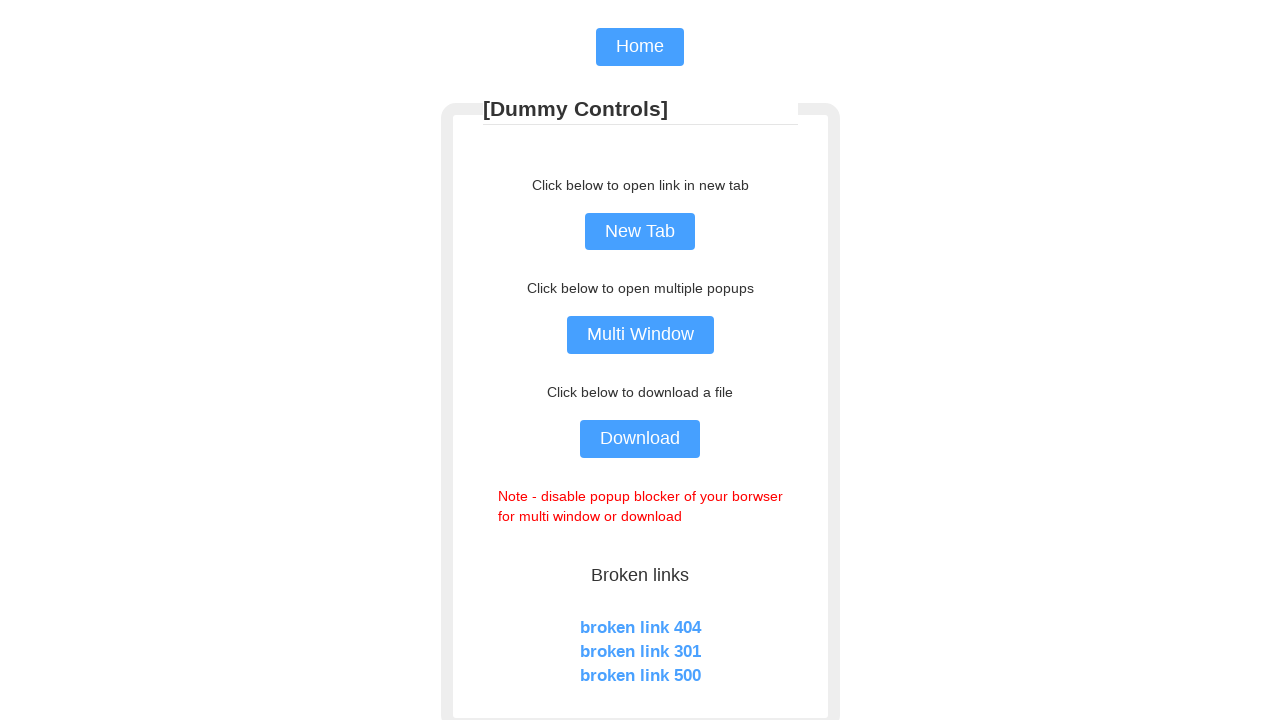

Verified main page title after returning from 301 page
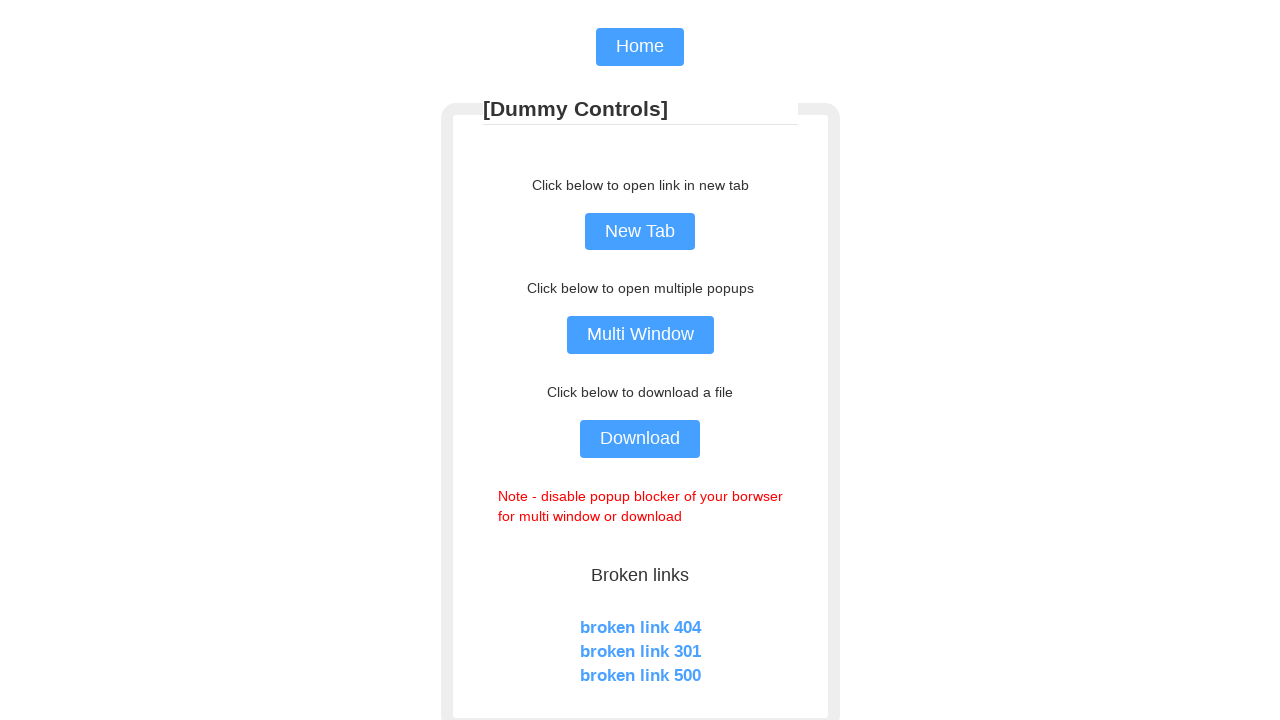

Navigated to 500 error page (the-internet.herokuapp.com)
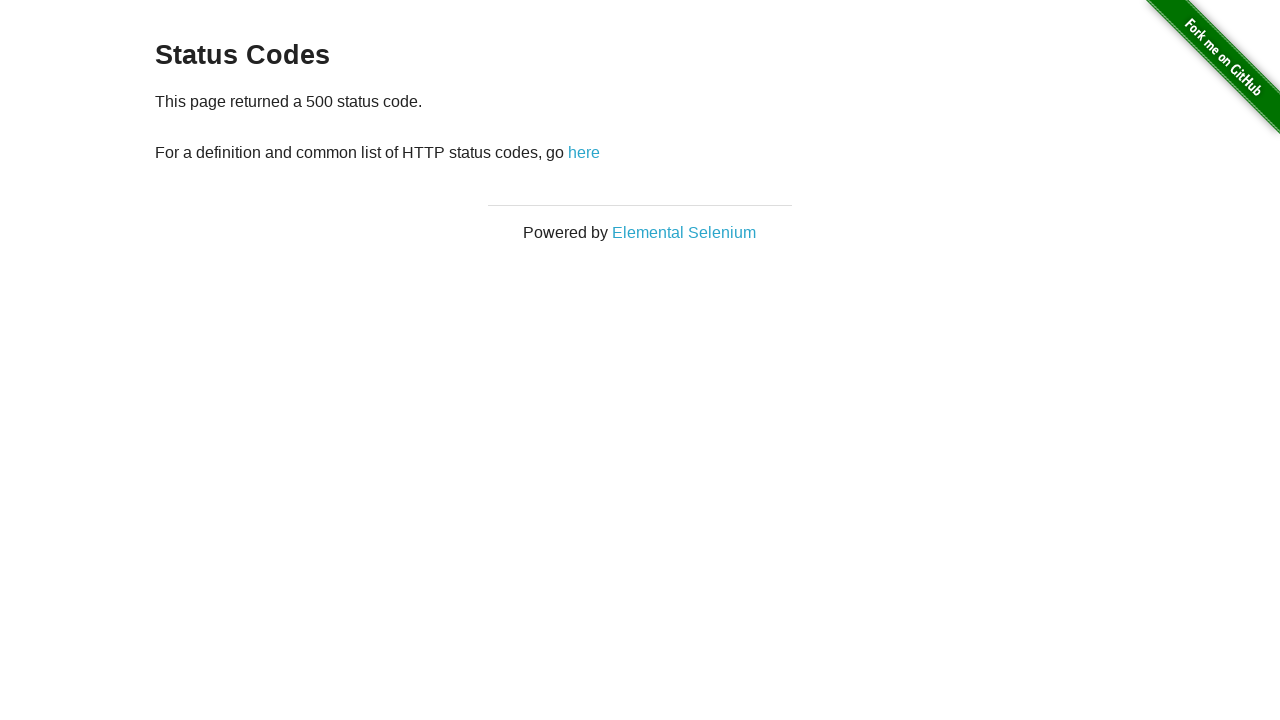

Verified 500 page title is 'The Internet'
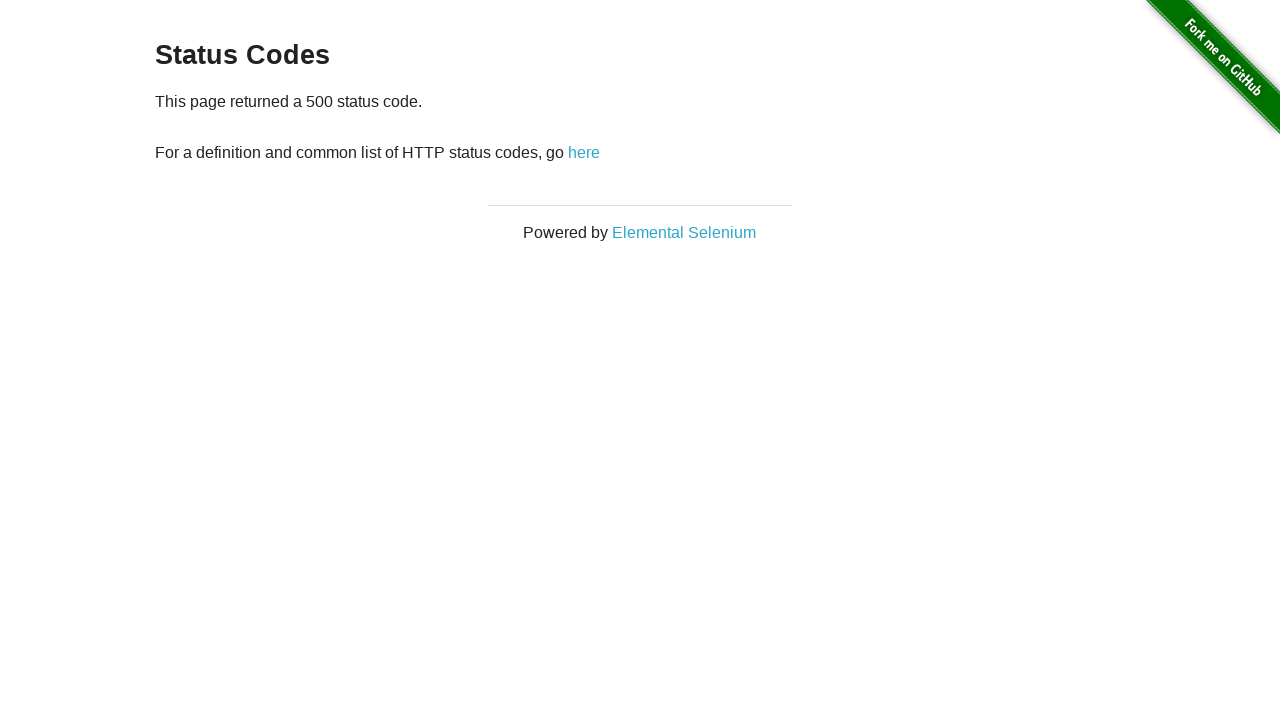

Navigated back from 500 page to main page
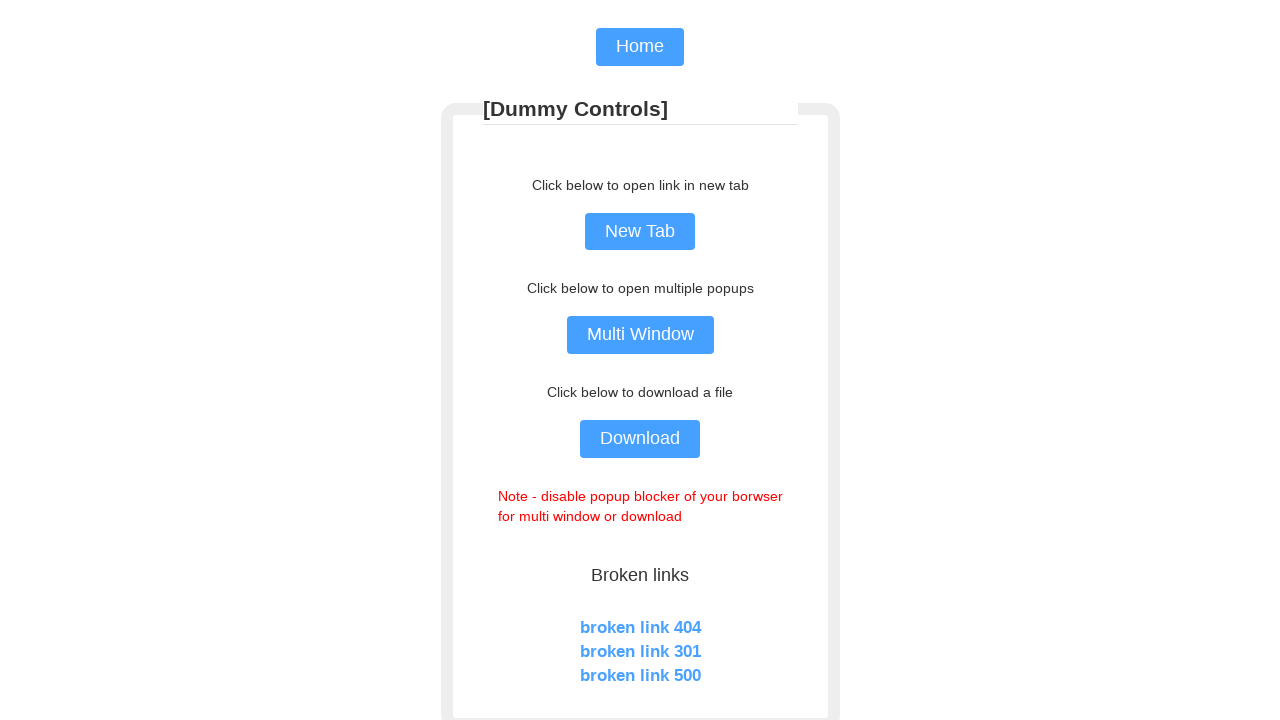

Verified main page title after returning from 500 page
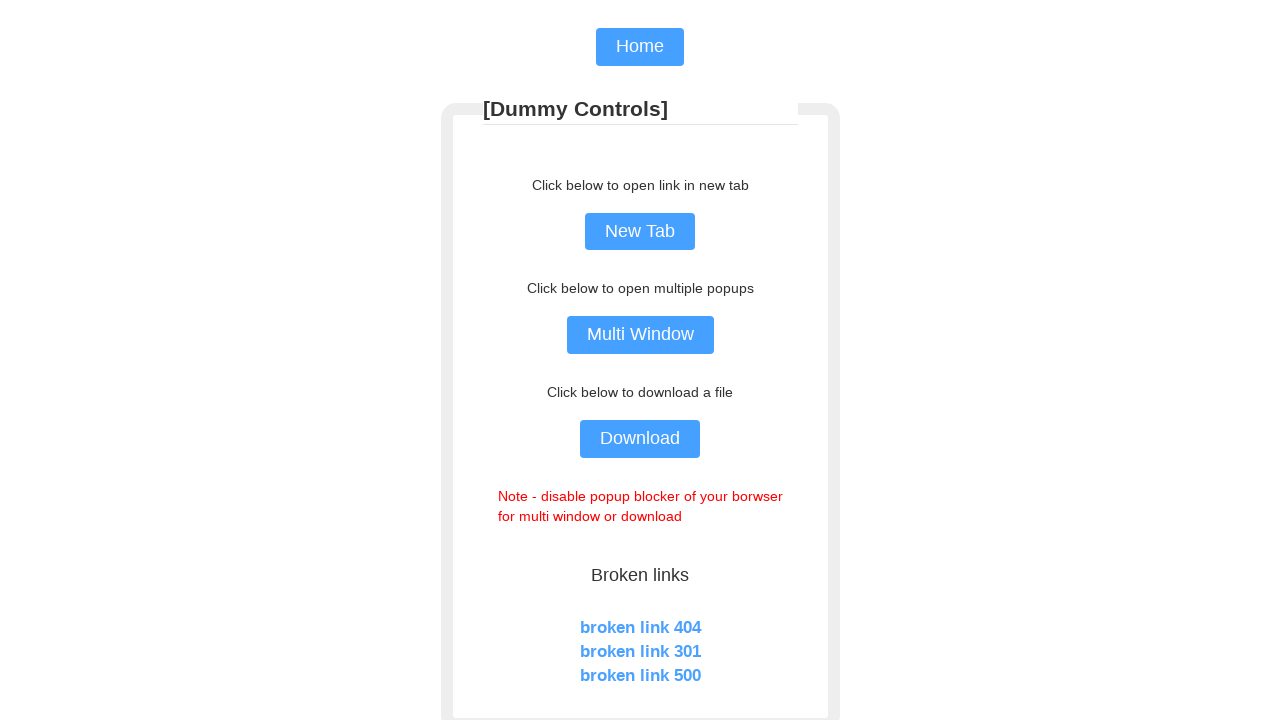

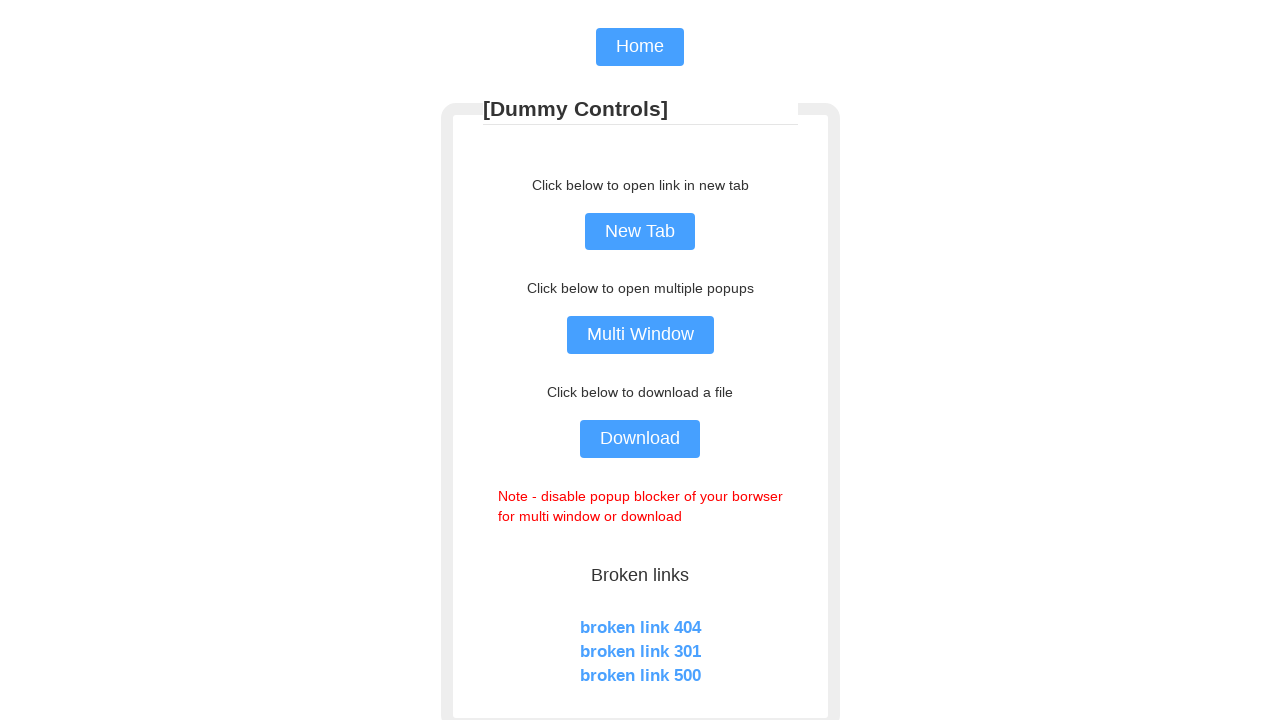